Navigates to an automation practice page, scrolls down the page, and takes a screenshot

Starting URL: https://rahulshettyacademy.com/AutomationPractice/

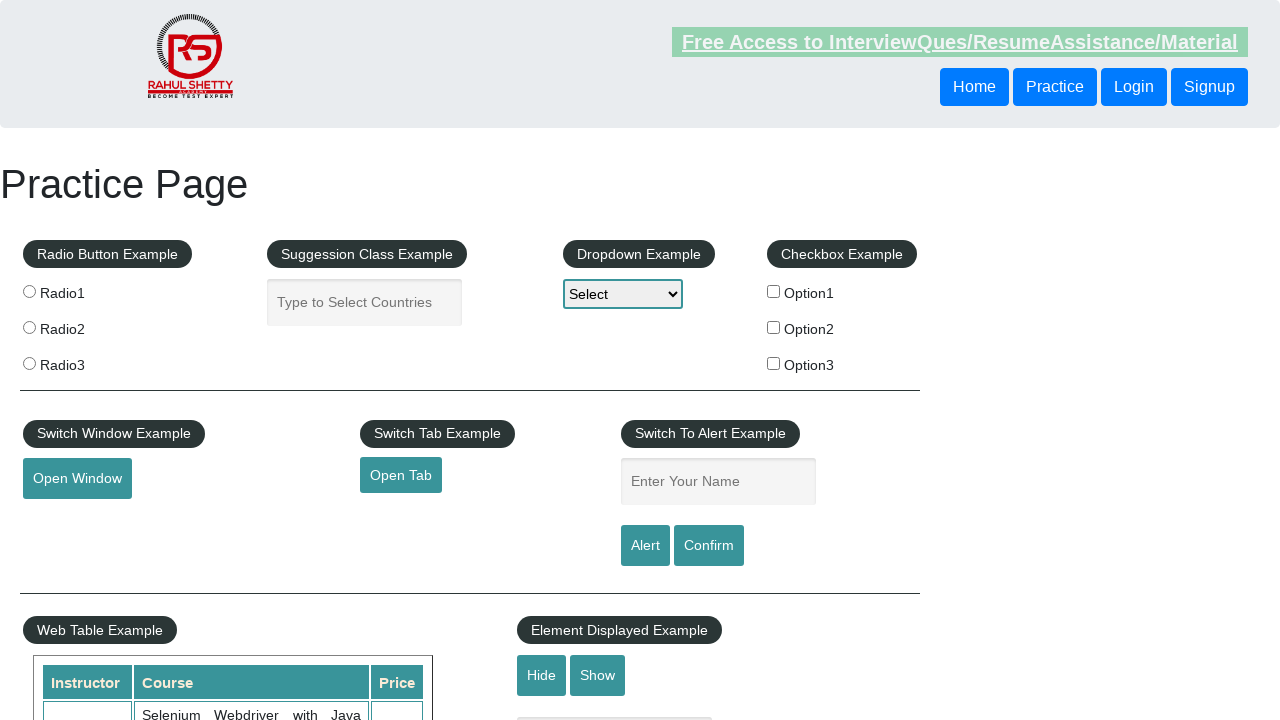

Scrolled down the page by 1000 pixels
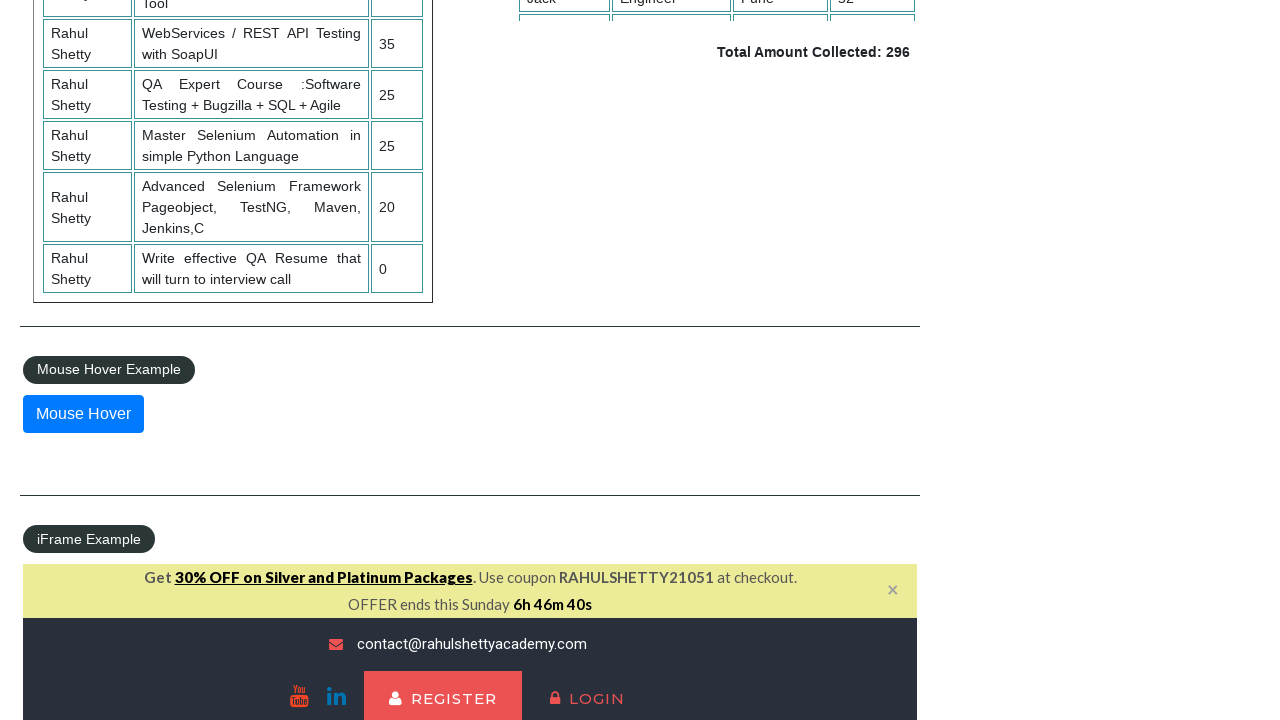

Waited 2 seconds for scroll animation to complete
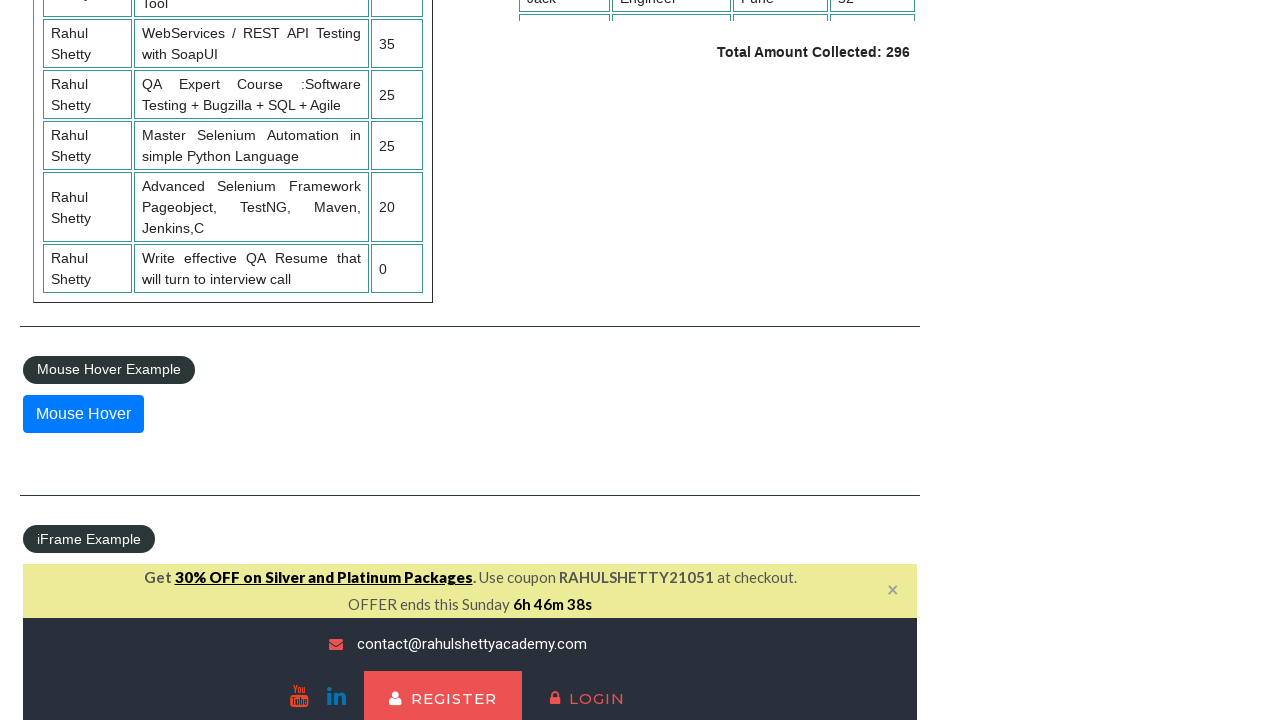

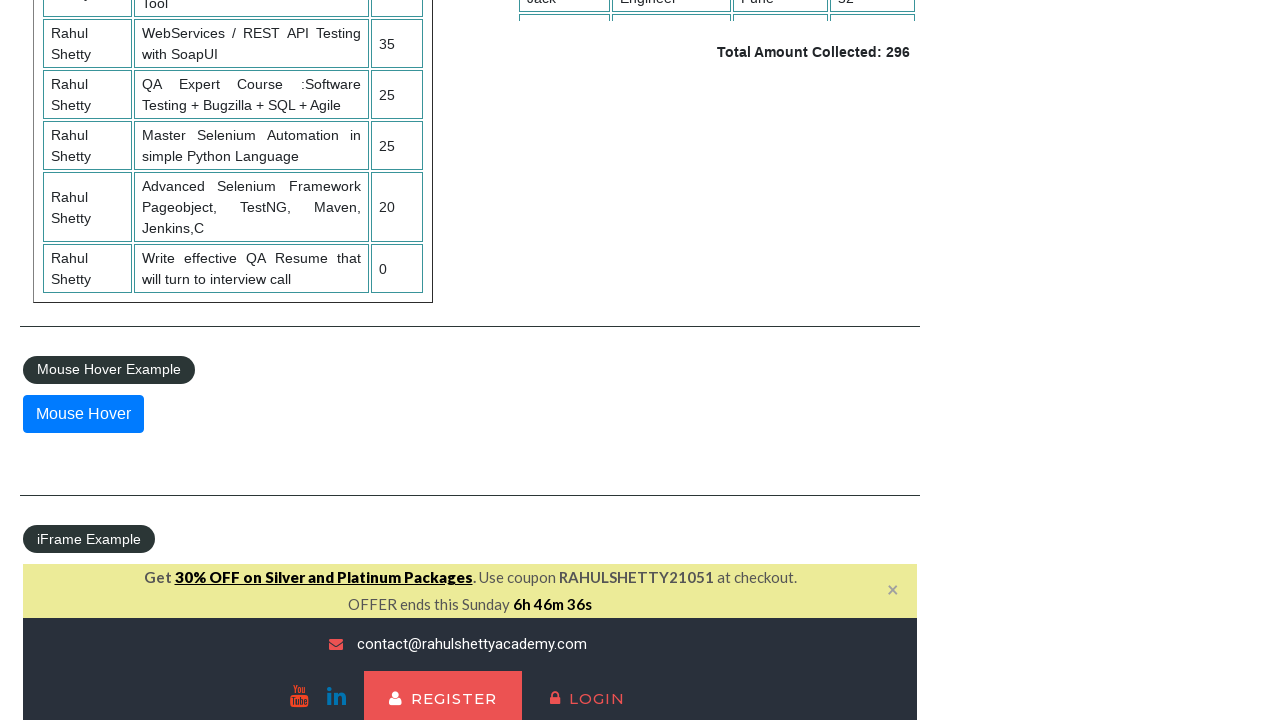